Navigates to a Japanese job search site (MyNavi Tenshoku) with a keyword search, closes any marketing popups, and navigates through paginated job listing results.

Starting URL: https://tenshoku.mynavi.jp/list/kwエンジニア/?jobsearchType=14&searchType=18

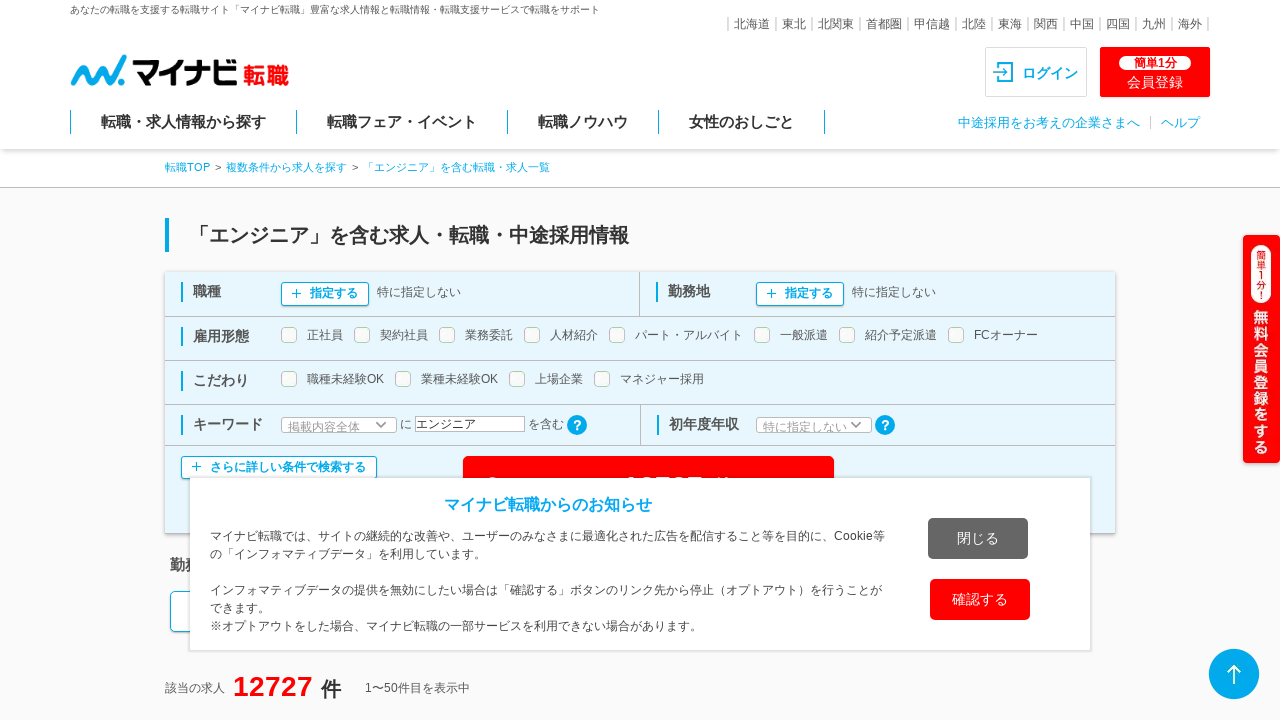

Waited for page to load (networkidle)
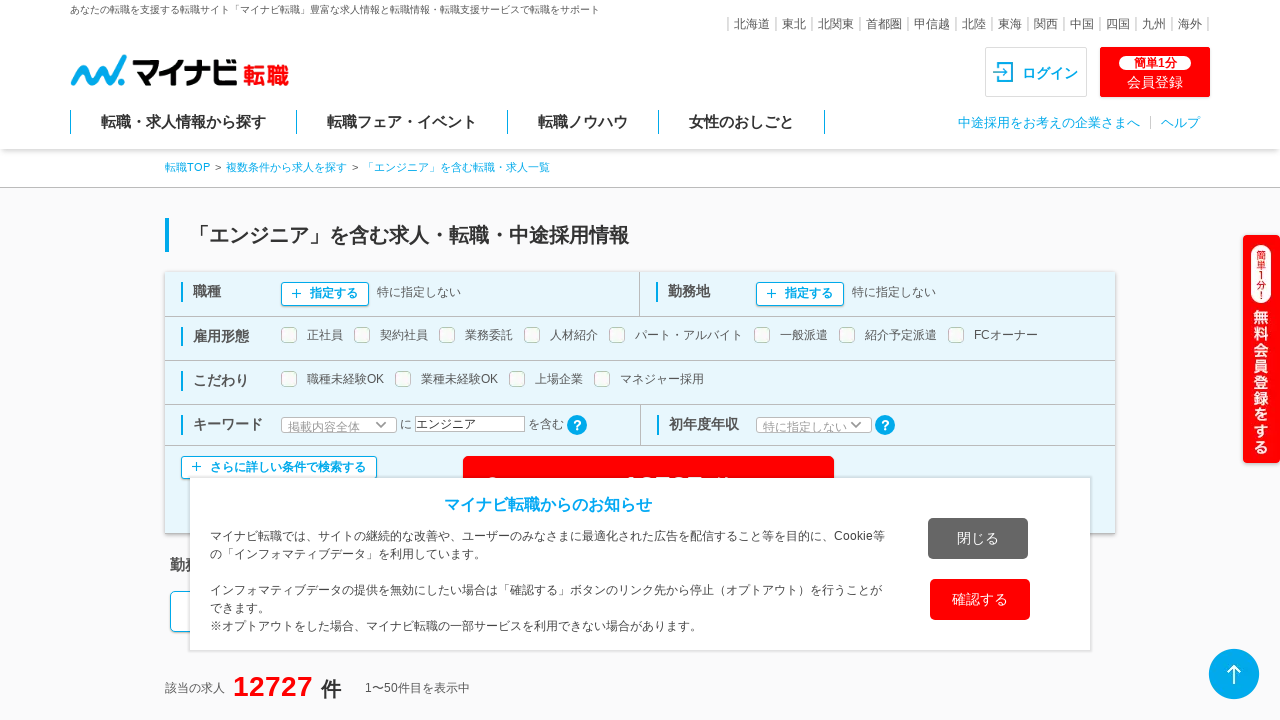

Karte popup not found or already closed on .karte-close
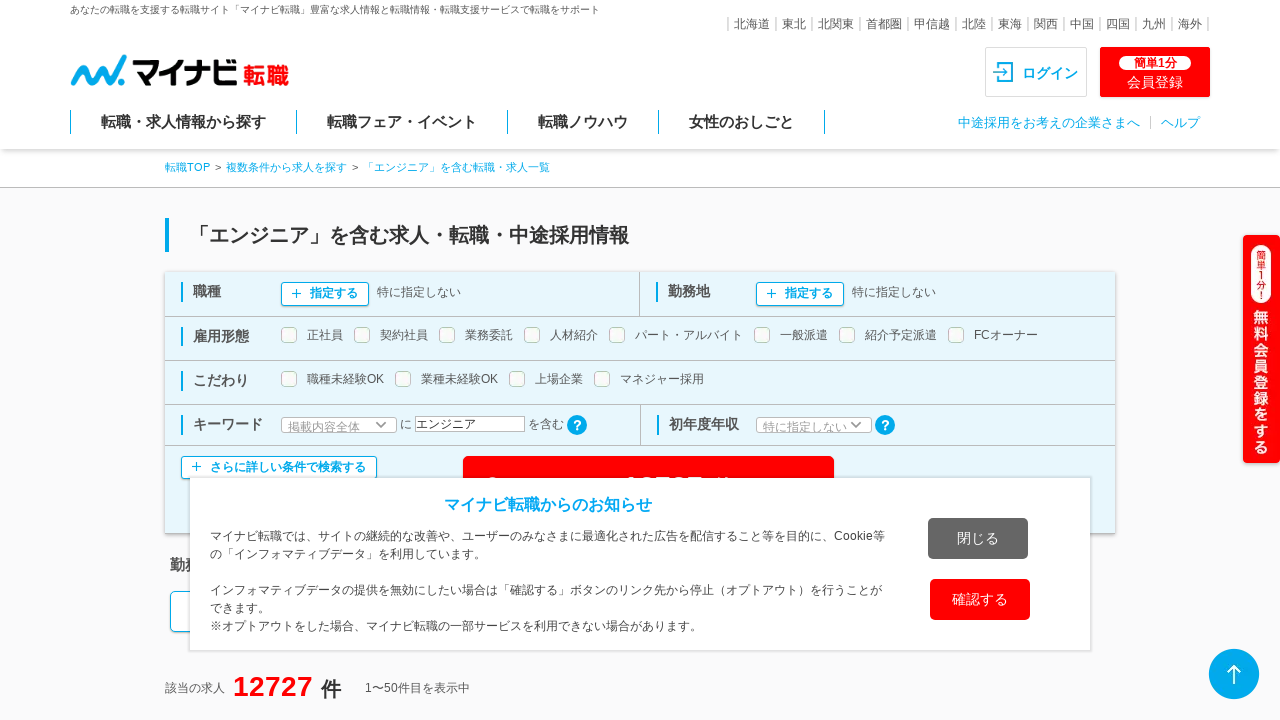

Waited 2 seconds for additional popups
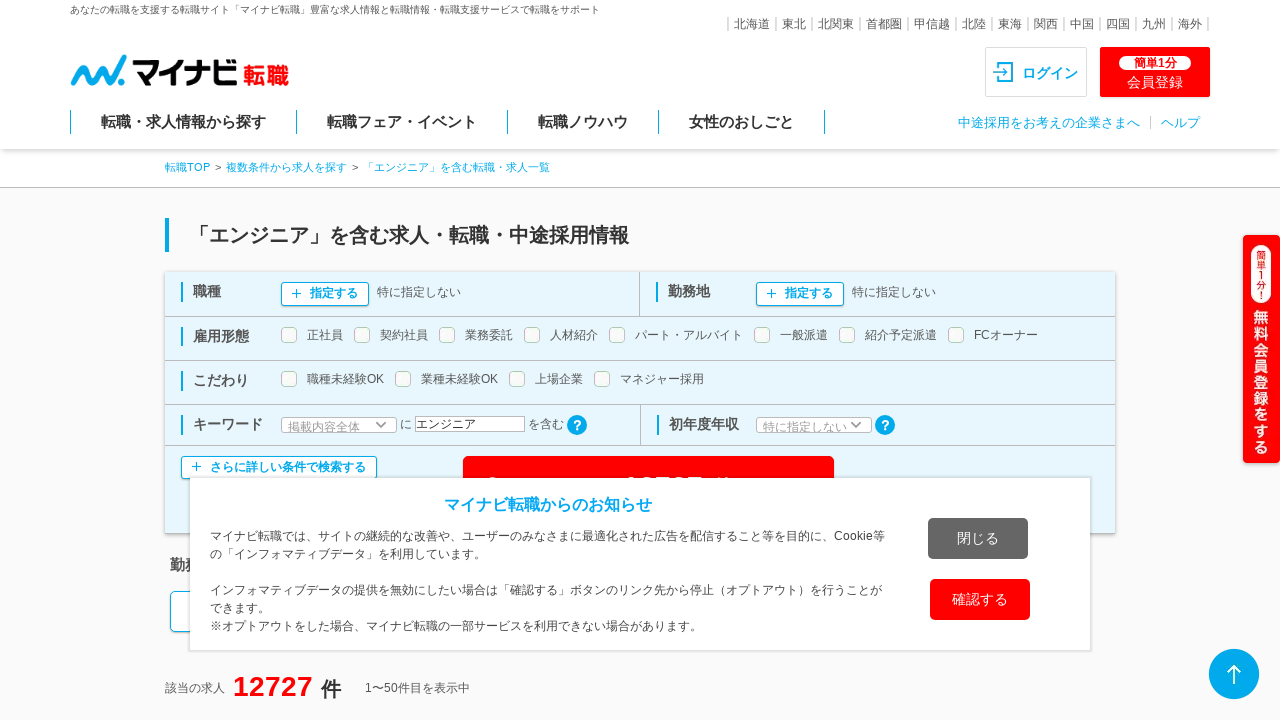

No reappeared popup to close on .karte-close
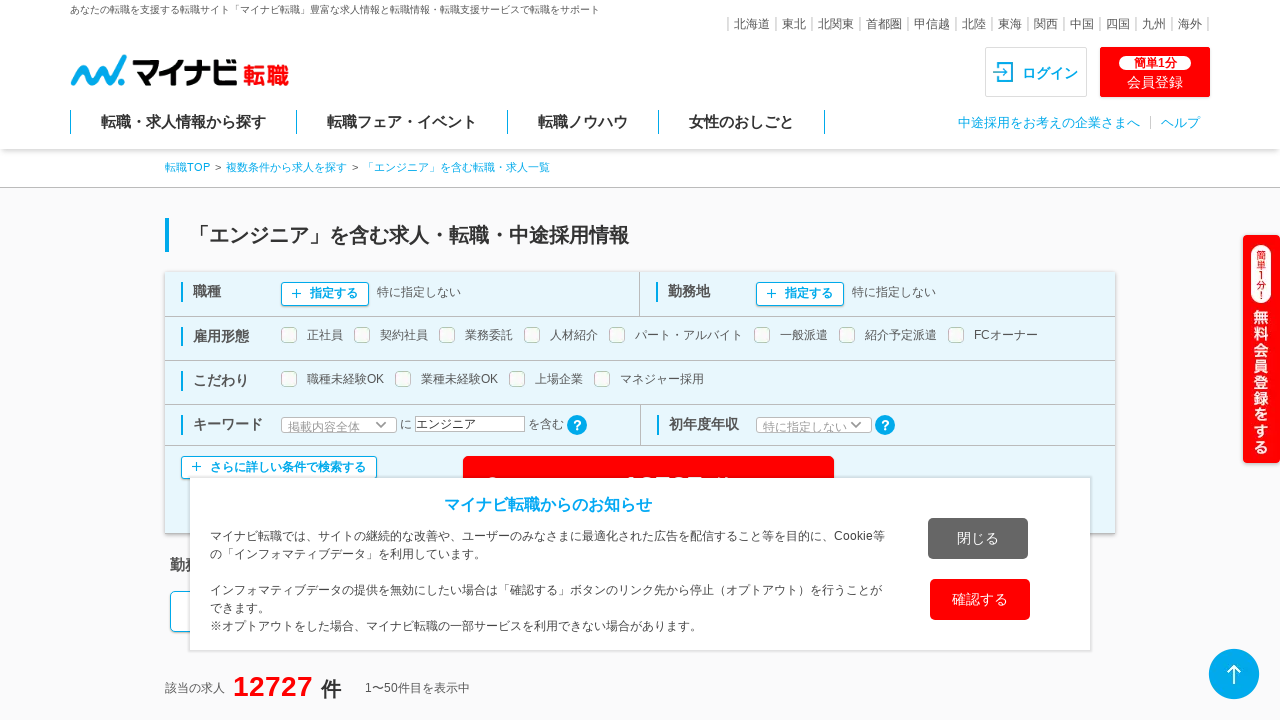

Job listings loaded
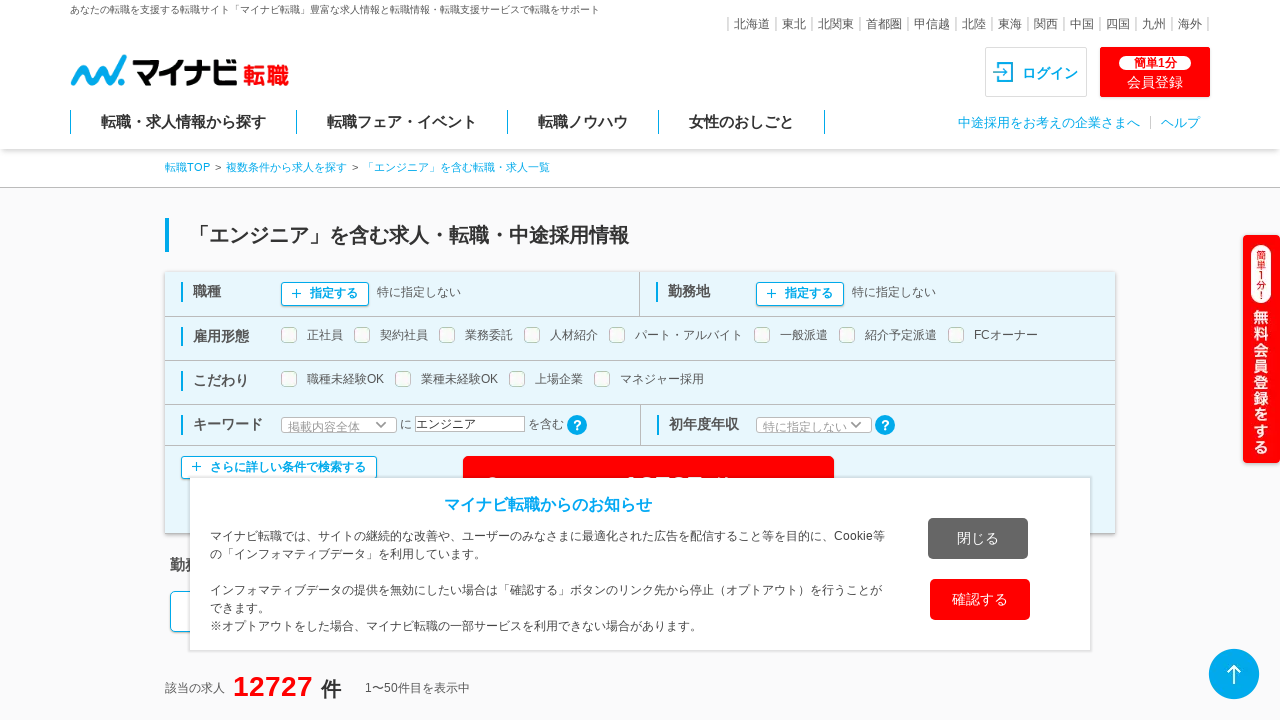

Page indicator found
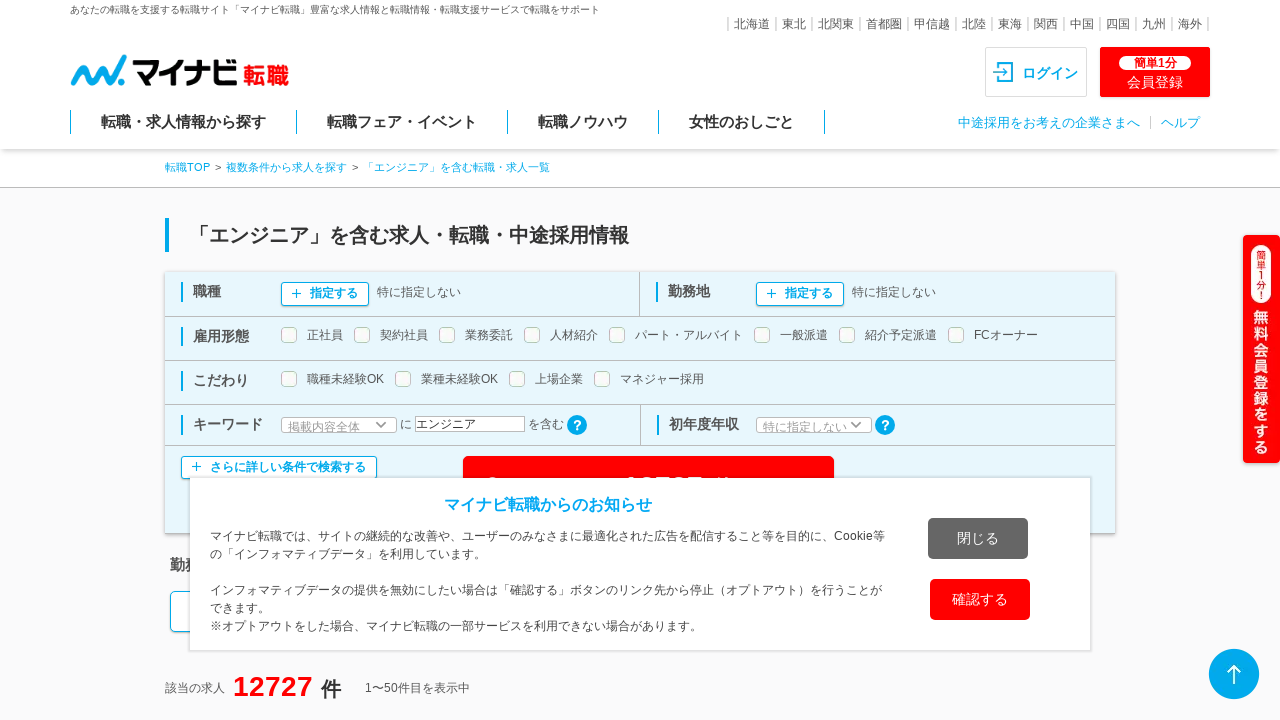

Clicked next page button at (807, 360) on .iconFont--arrowLeft
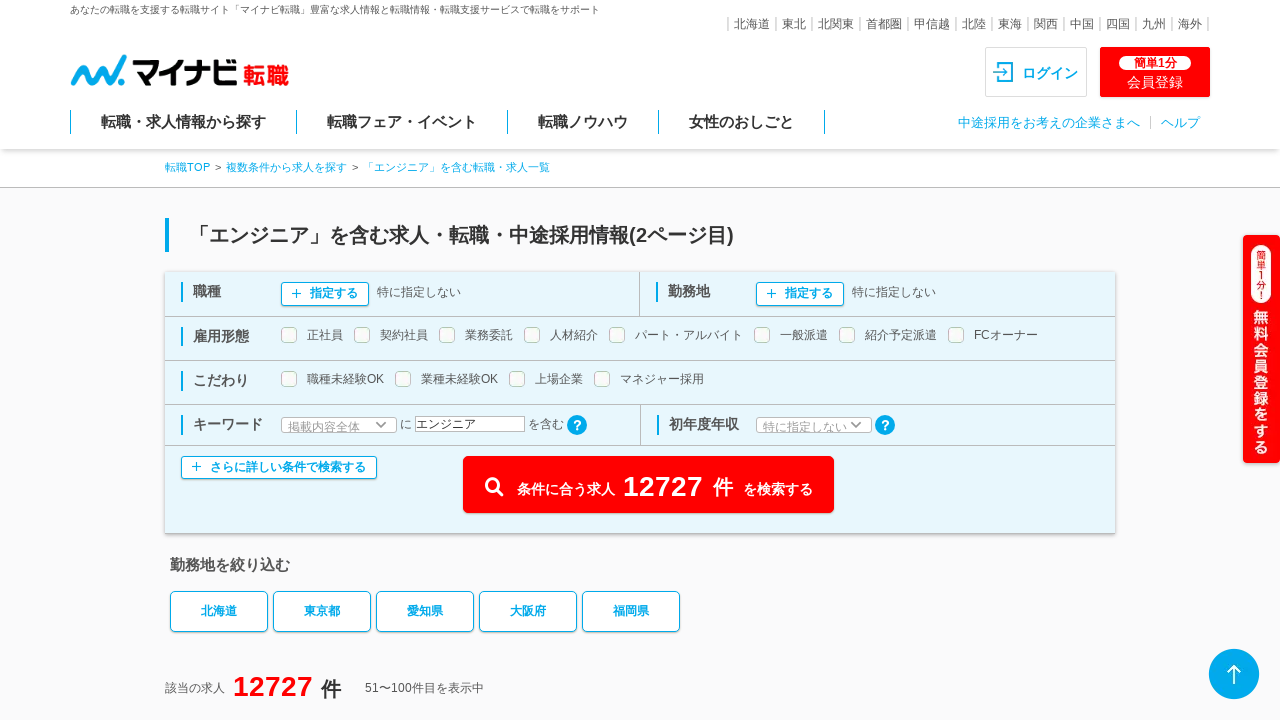

Next page loaded (networkidle)
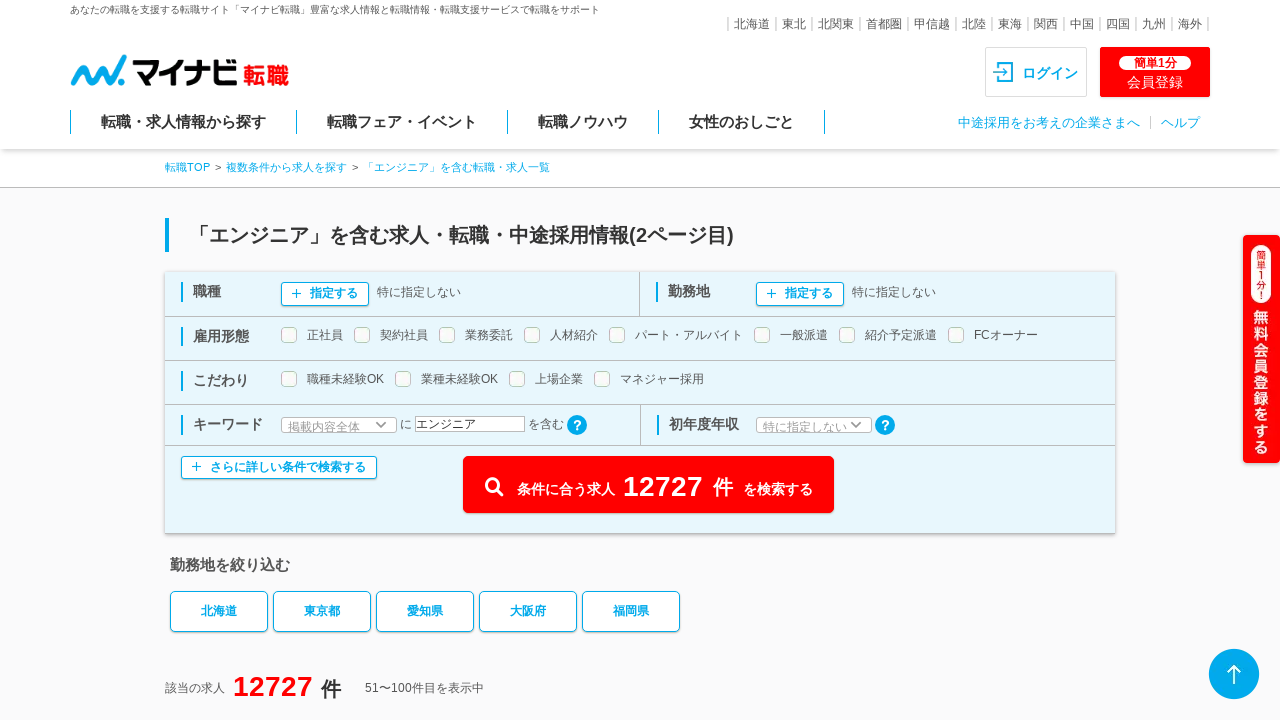

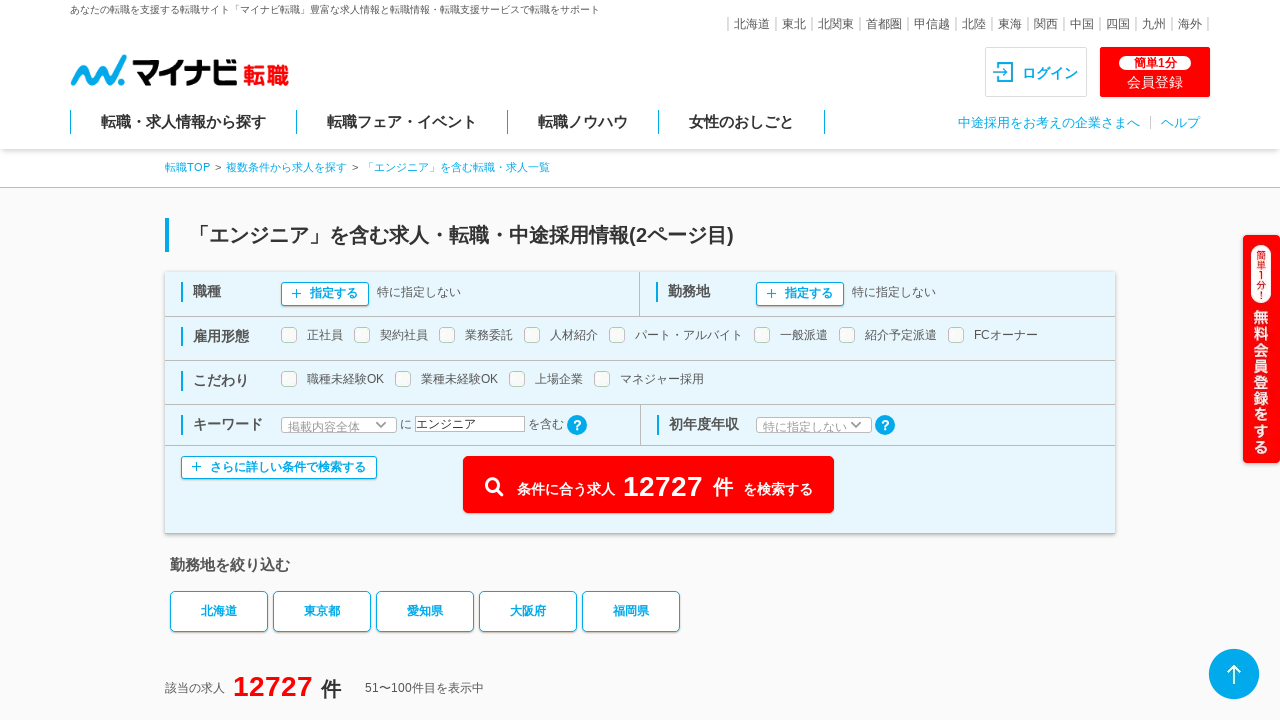